Tests interaction with Shadow DOM elements by navigating to a demo page and filling in a pizza input field that is nested within multiple shadow roots.

Starting URL: https://selectorshub.com/iframe-in-shadow-dom/

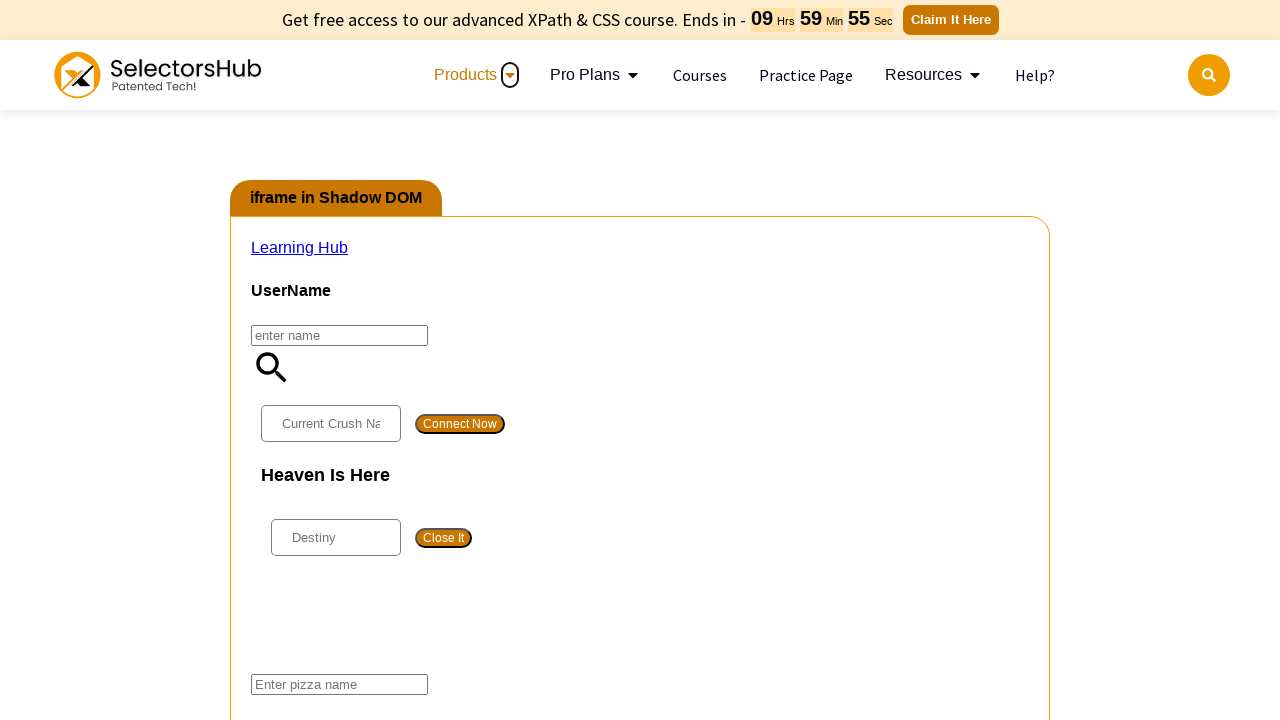

Waited 3 seconds for page to load
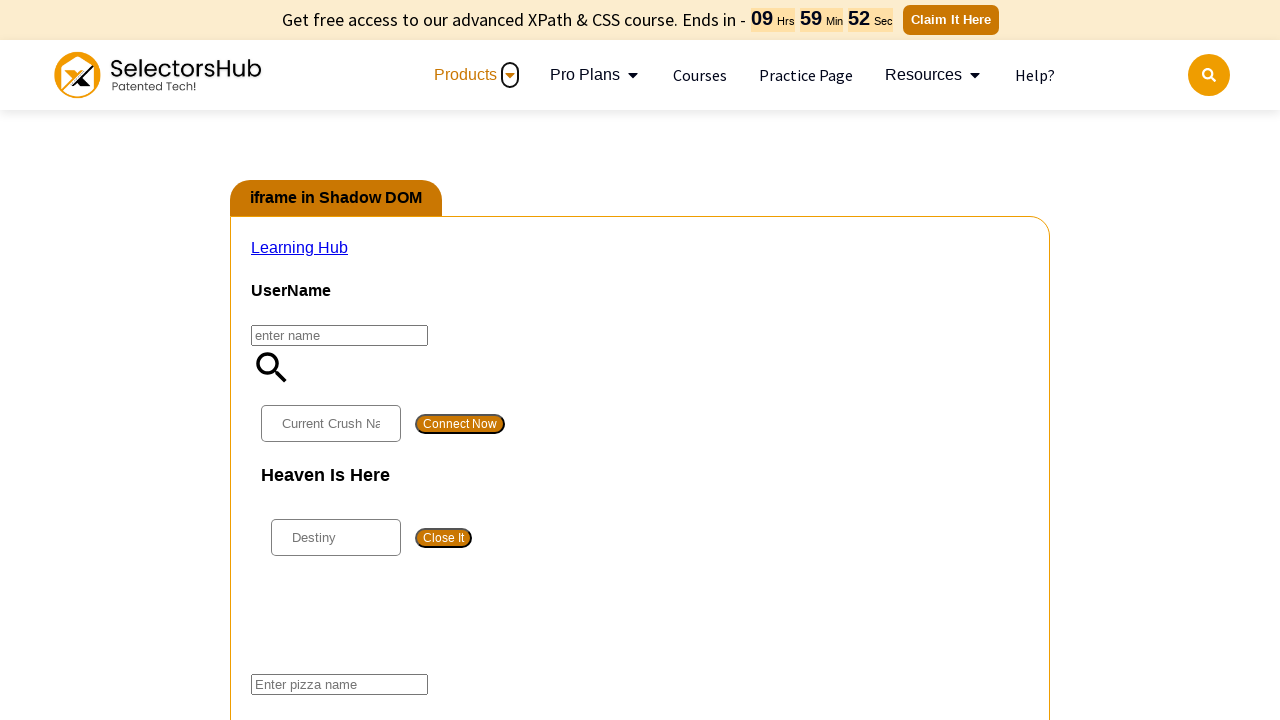

Located pizza input field nested within multiple shadow DOM roots
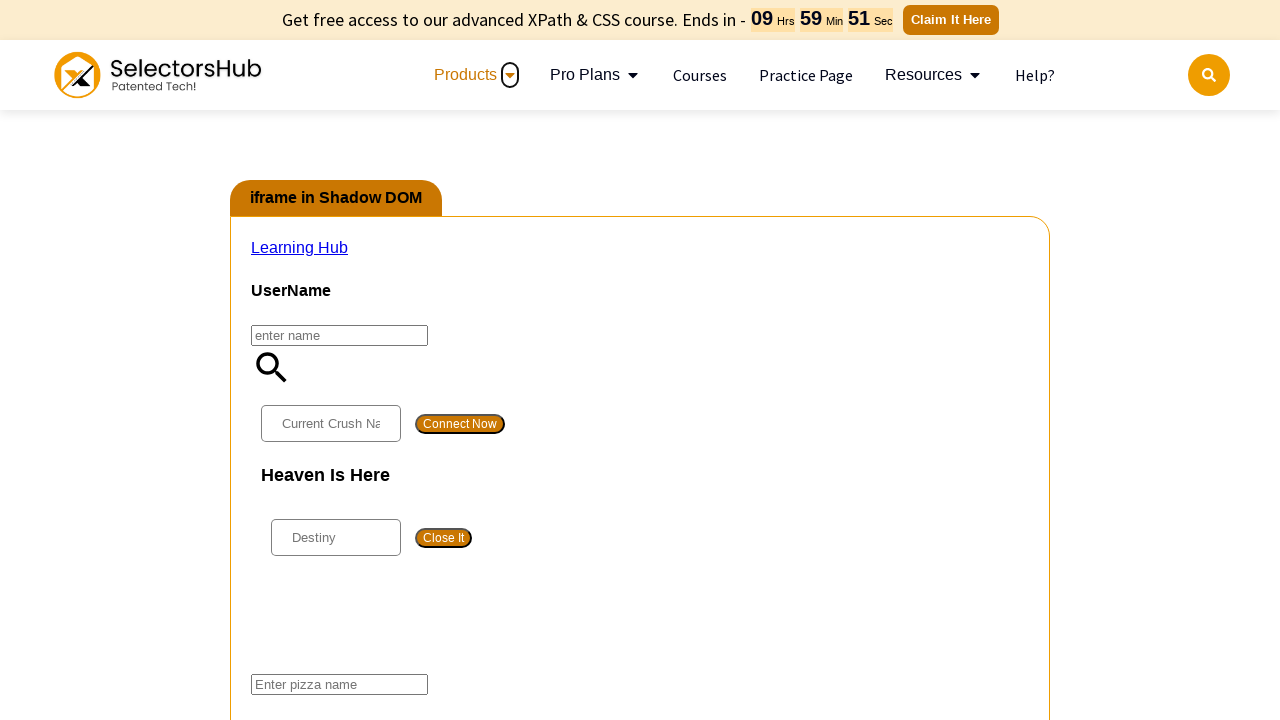

Filled pizza input field with 'chicken'
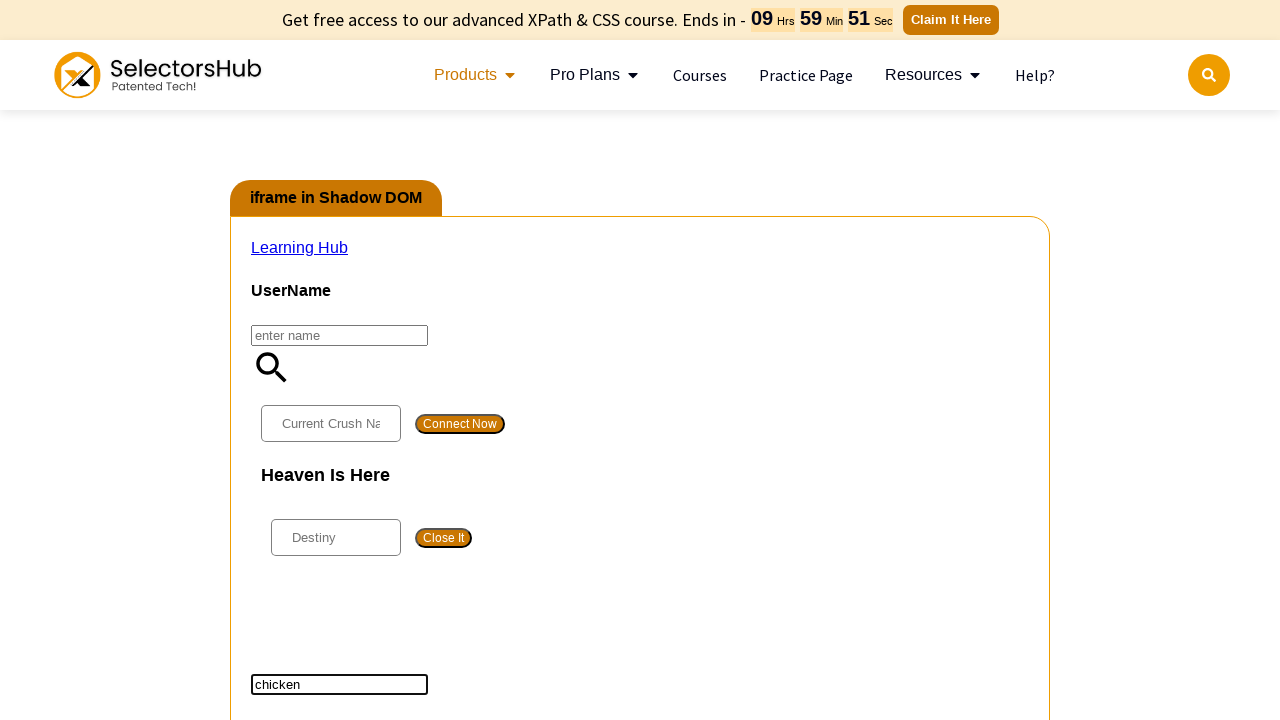

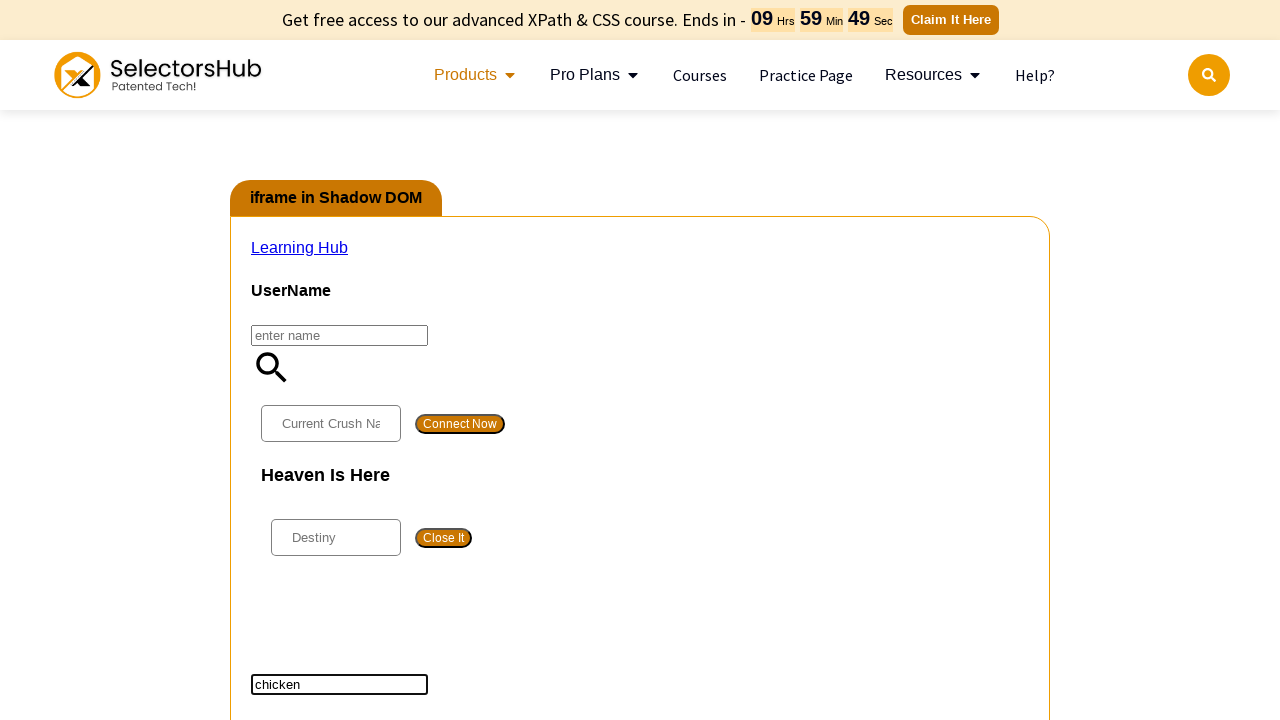